Tests an autocomplete form by progressively filling in address fields including city and zip code

Starting URL: https://formy-project.herokuapp.com/autocomplete

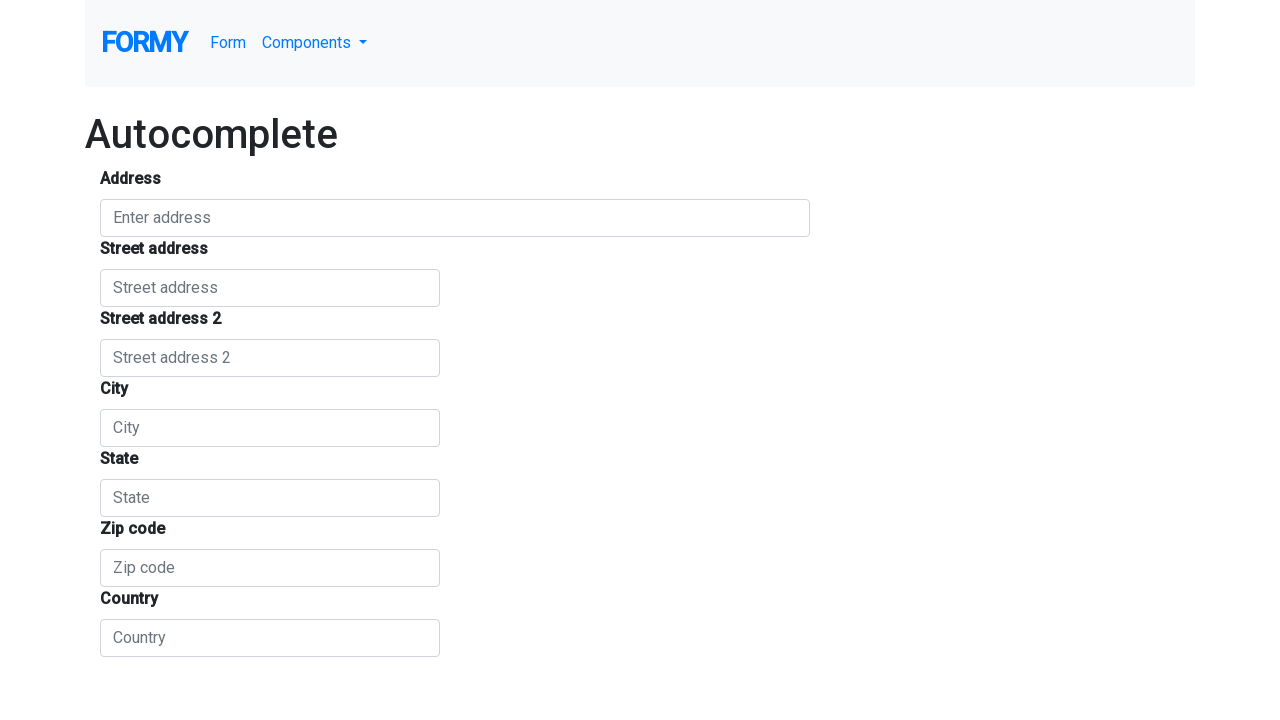

Filled autocomplete field with initial letters 'Cl' on input#autocomplete
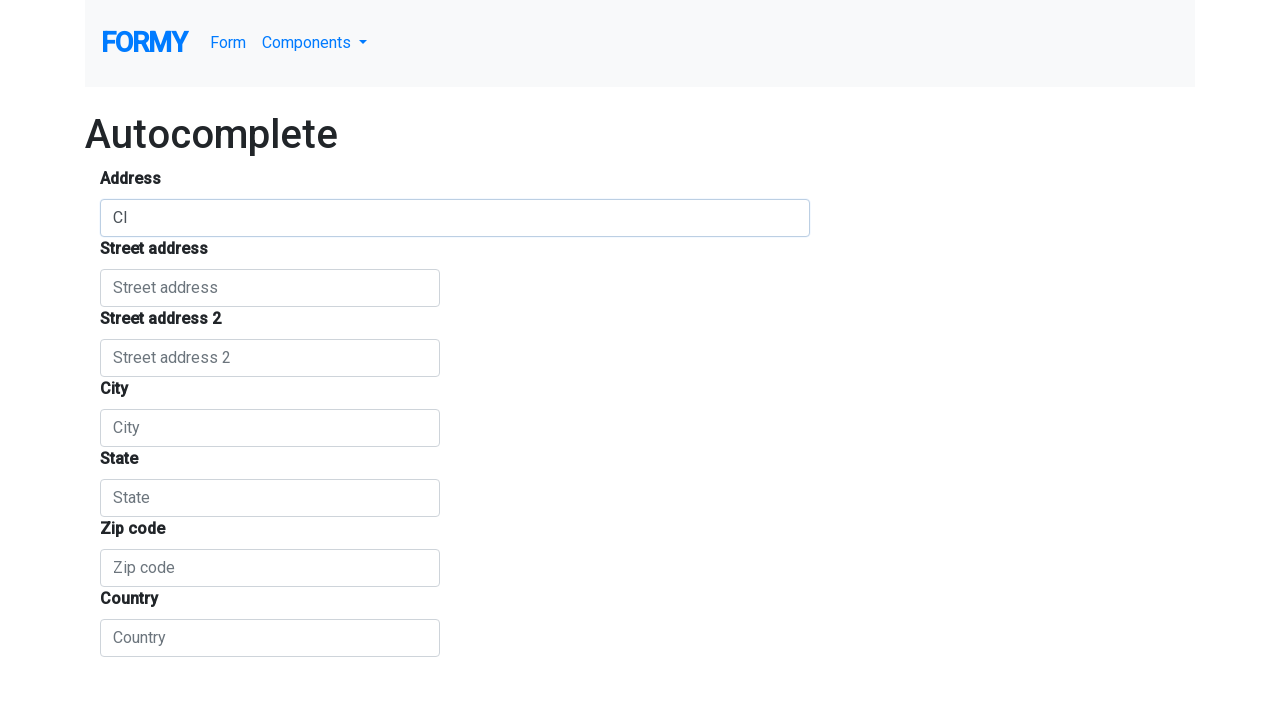

Continued typing in autocomplete field with 'Cluj' on input.form-control
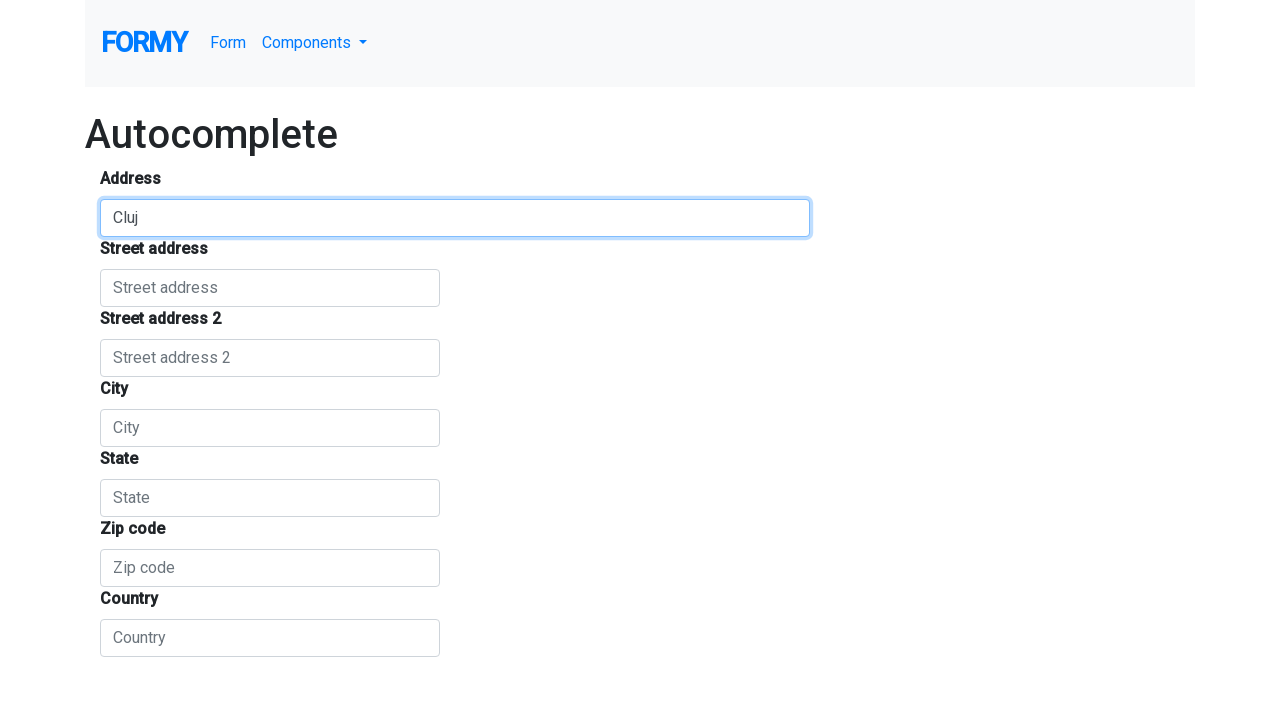

Started filling city field with 'Ro' on input[placeholder="City"]
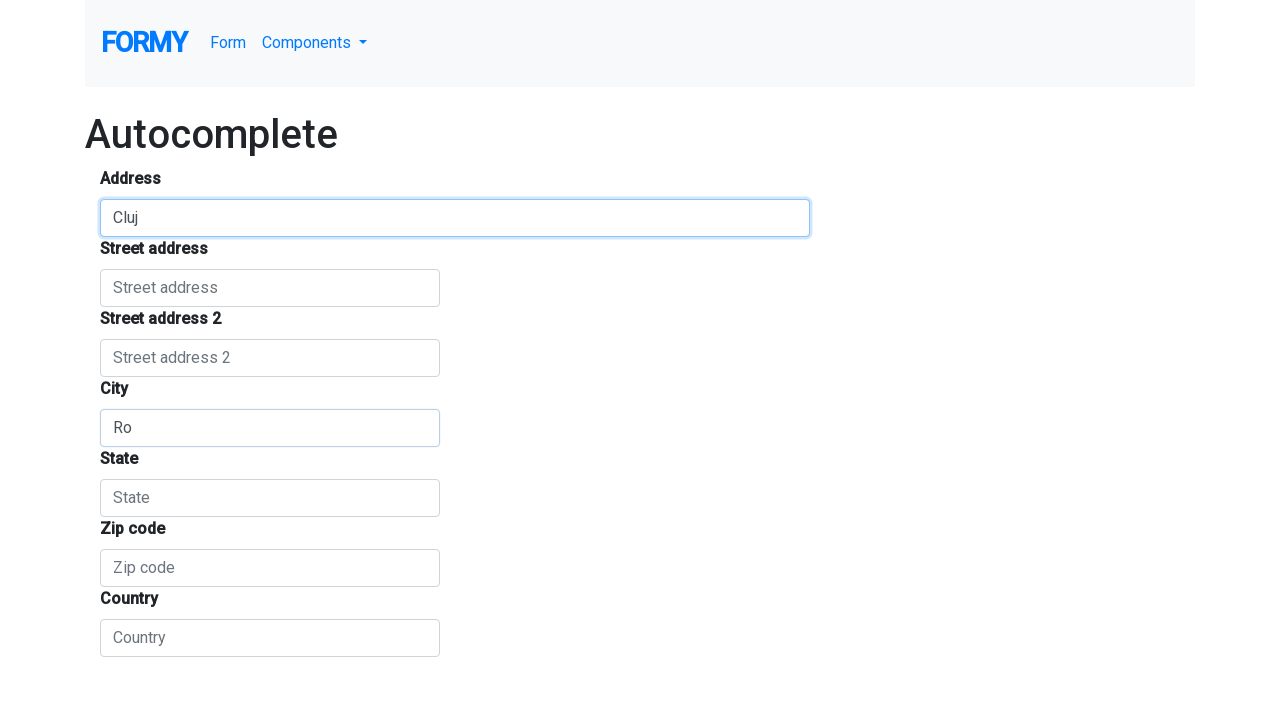

Completed city field with 'Romania' on div input[placeholder*="City"]
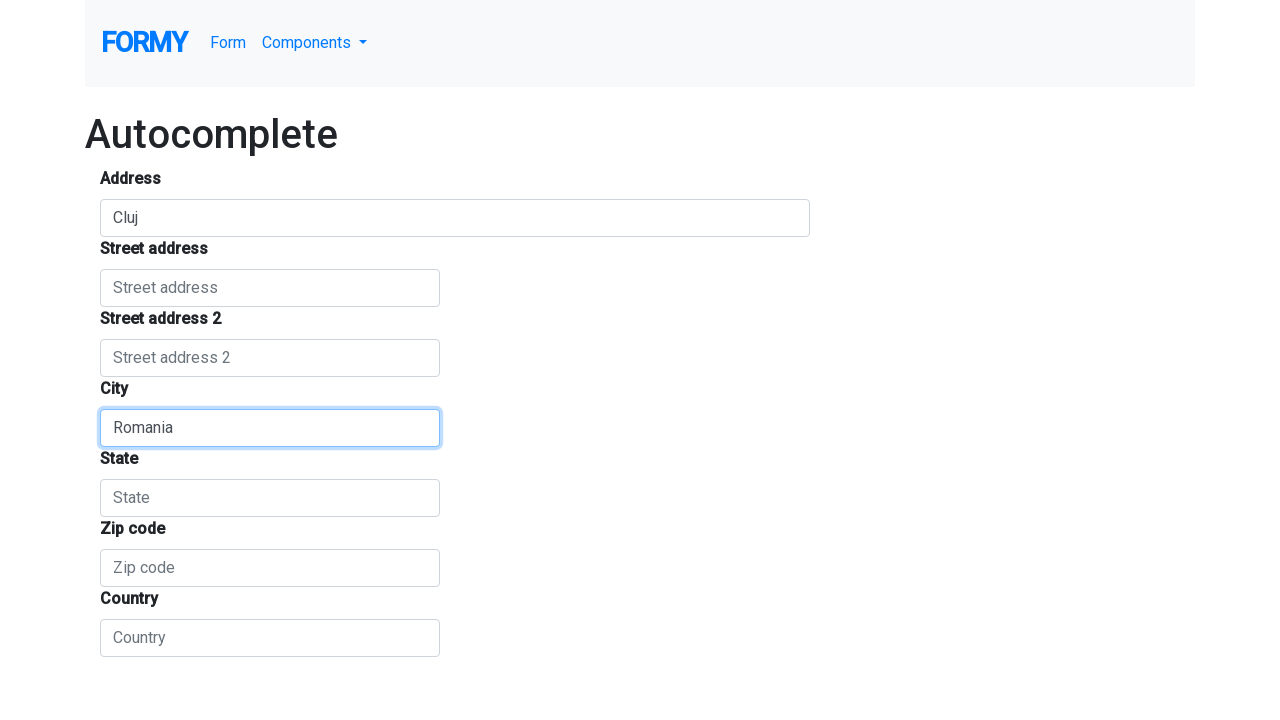

Started filling zip code field with '123' on input[placeholder="Zip code"]
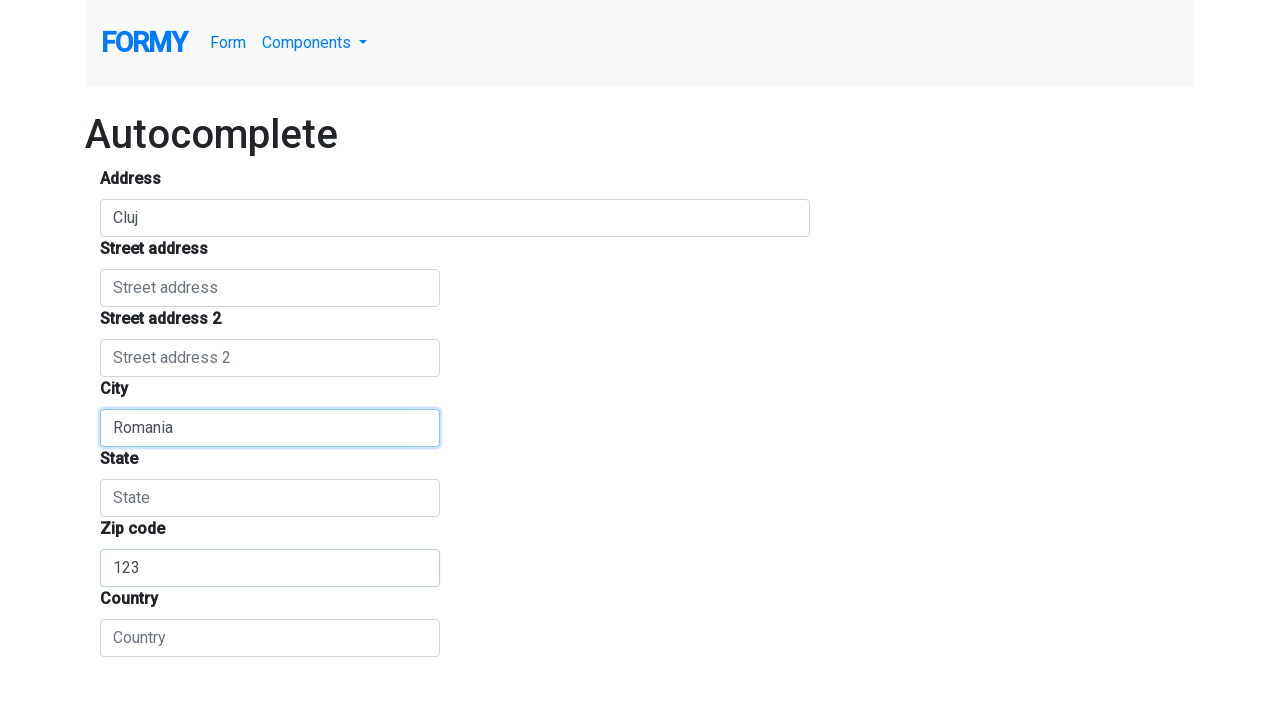

Completed zip code field with '12345' on div input[placeholder*="Zip code"]
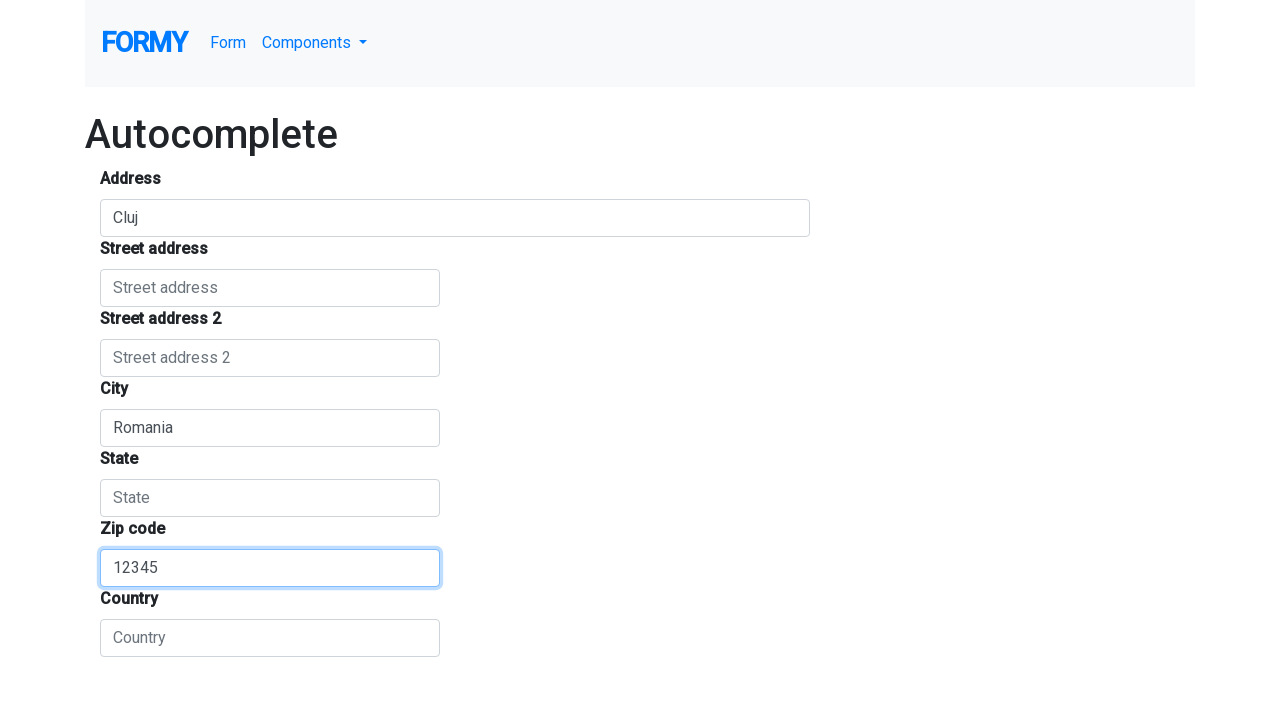

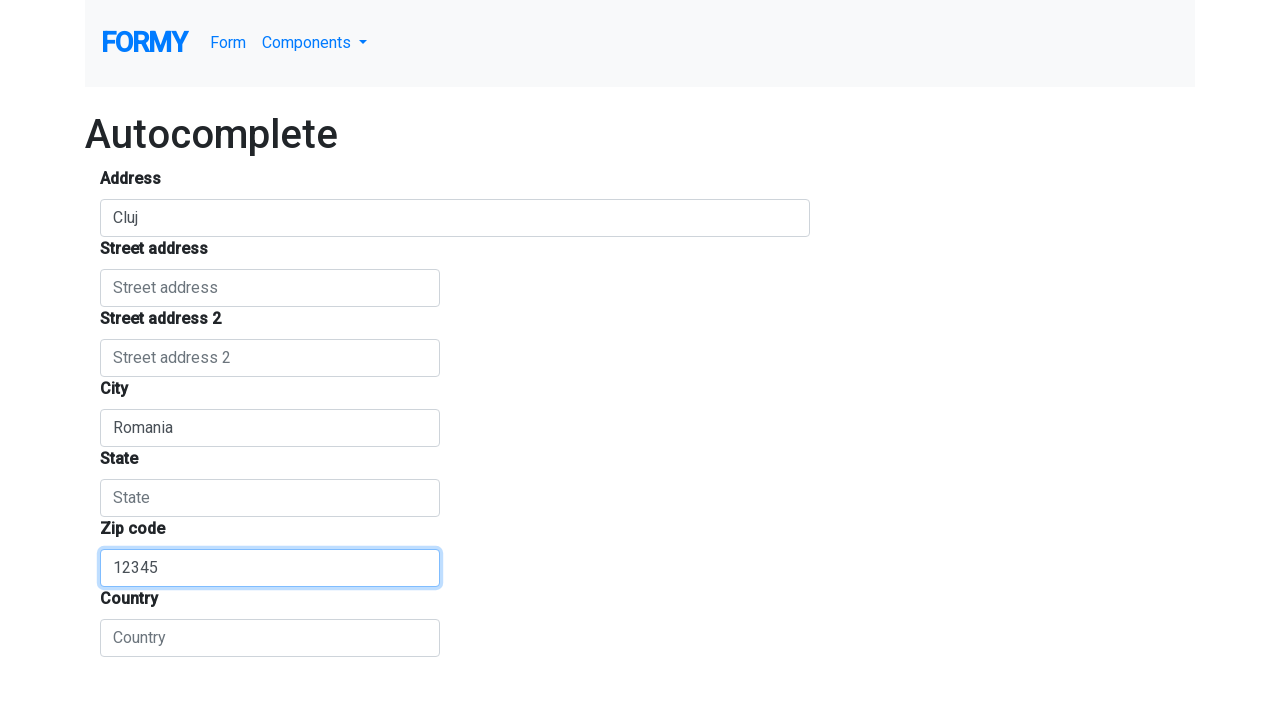